Navigates to pixelscan.net (a browser fingerprint detection service) and waits for the page to load completely to verify the page renders successfully.

Starting URL: https://pixelscan.net/

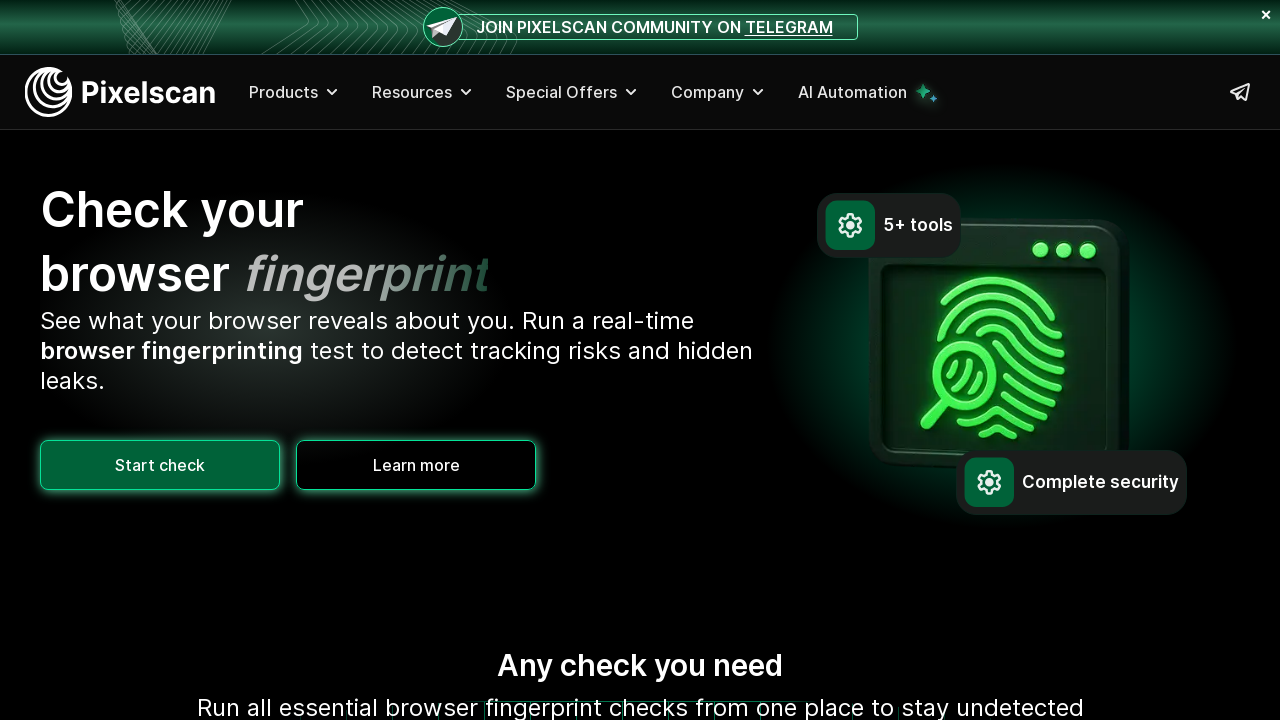

Navigated to pixelscan.net
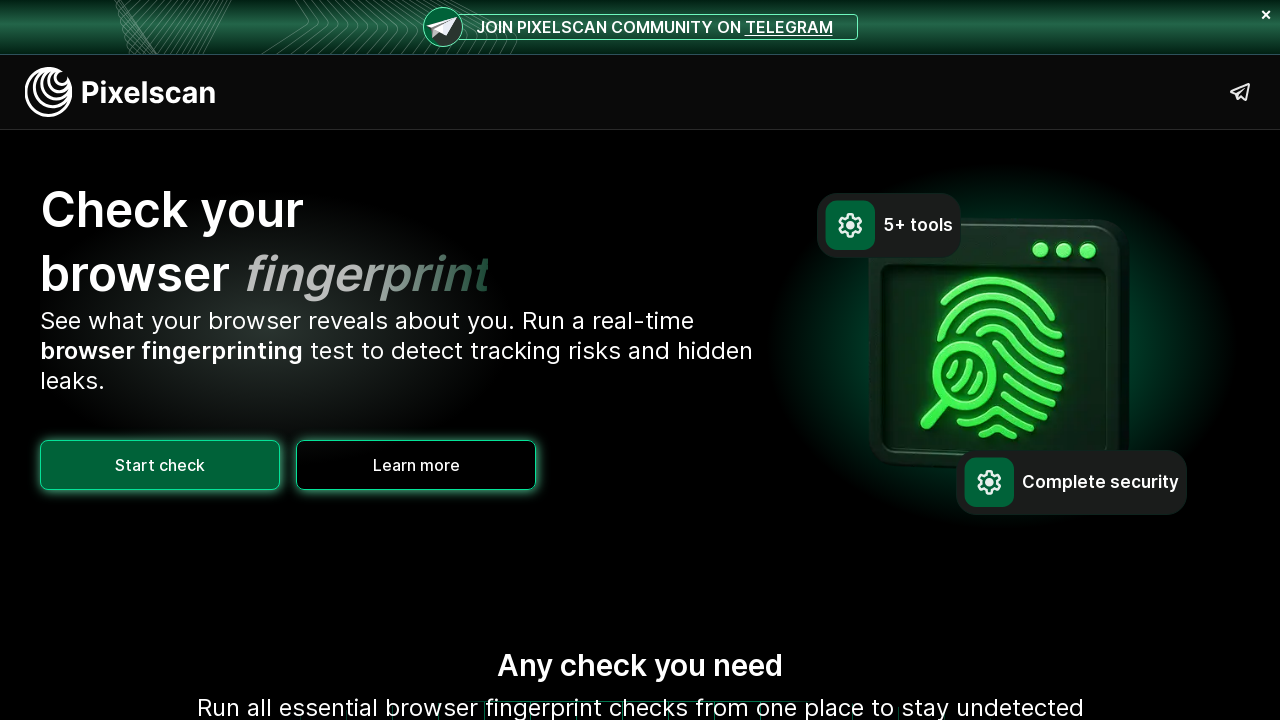

Waited for network idle state - page fully loaded
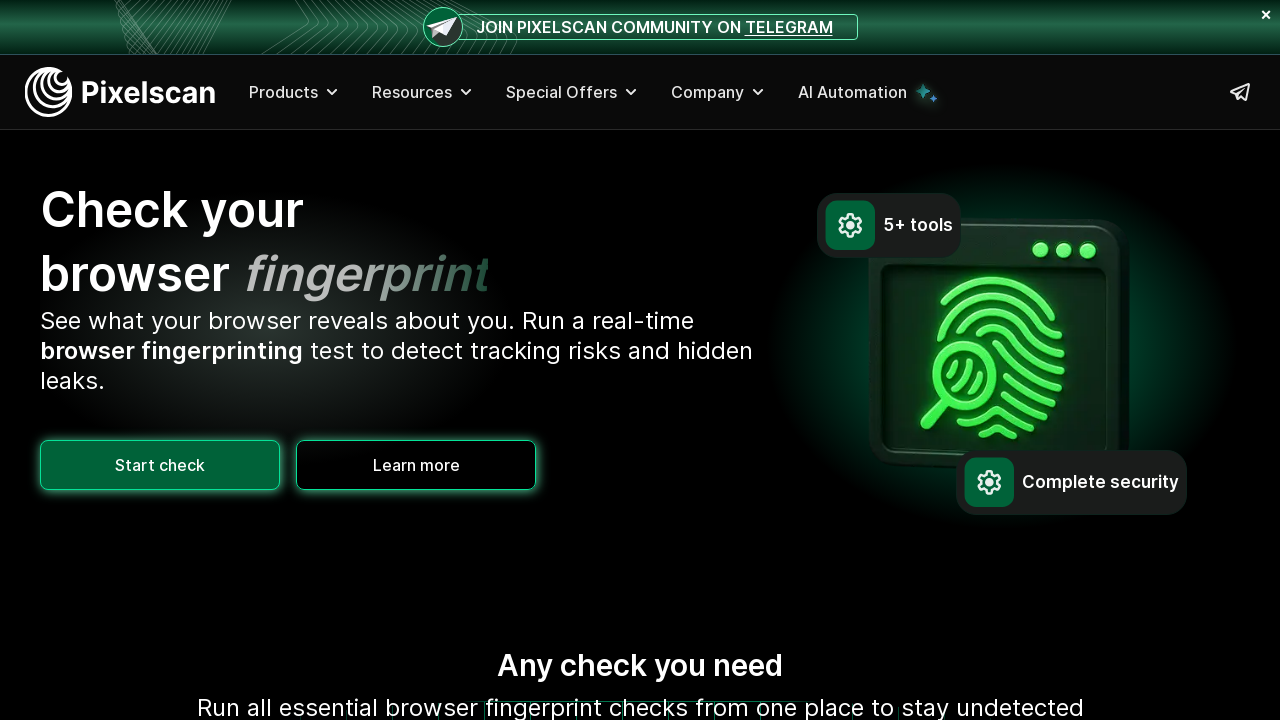

Body element is visible - page rendered successfully
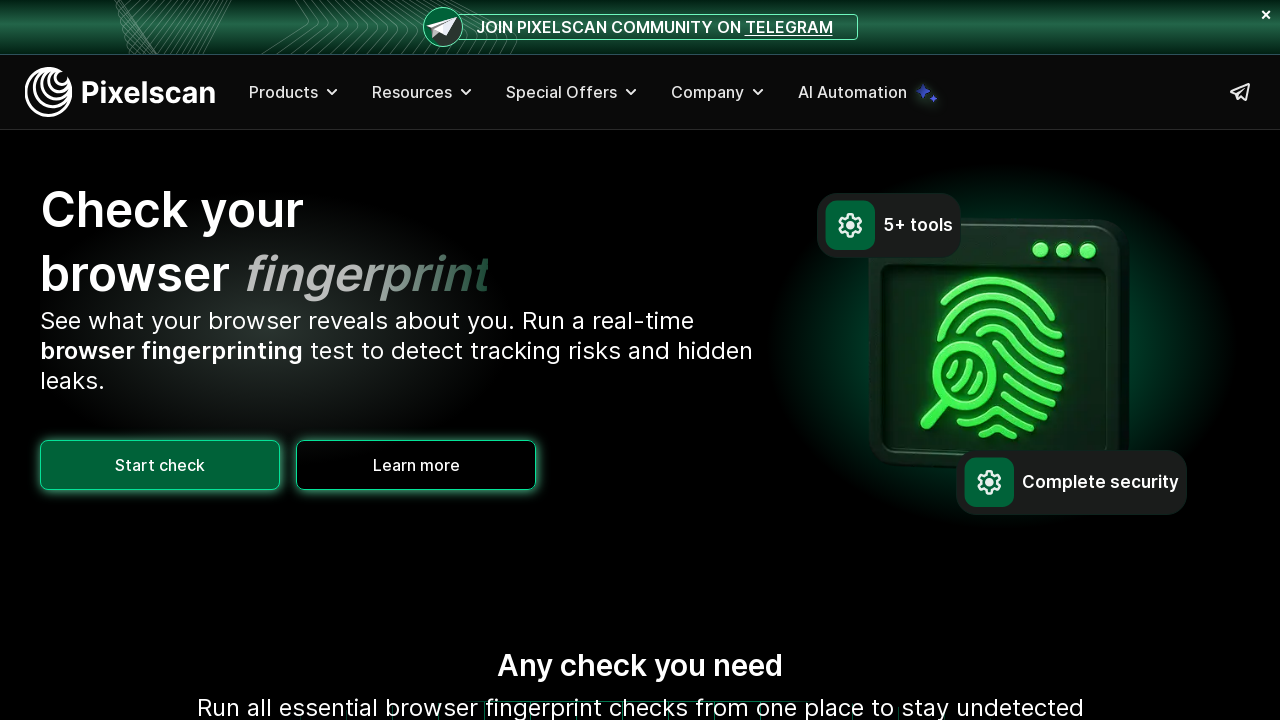

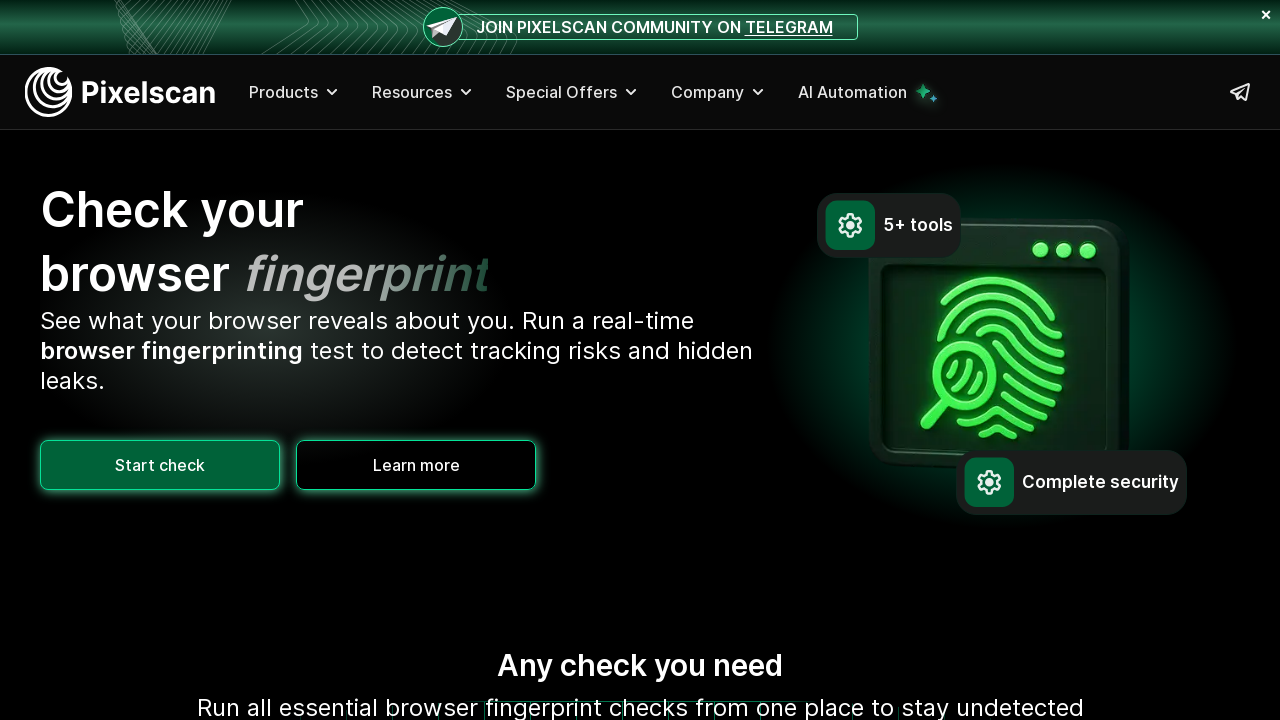